Navigates to Edureka website and clicks on the Courses link

Starting URL: https://www.edureka.co

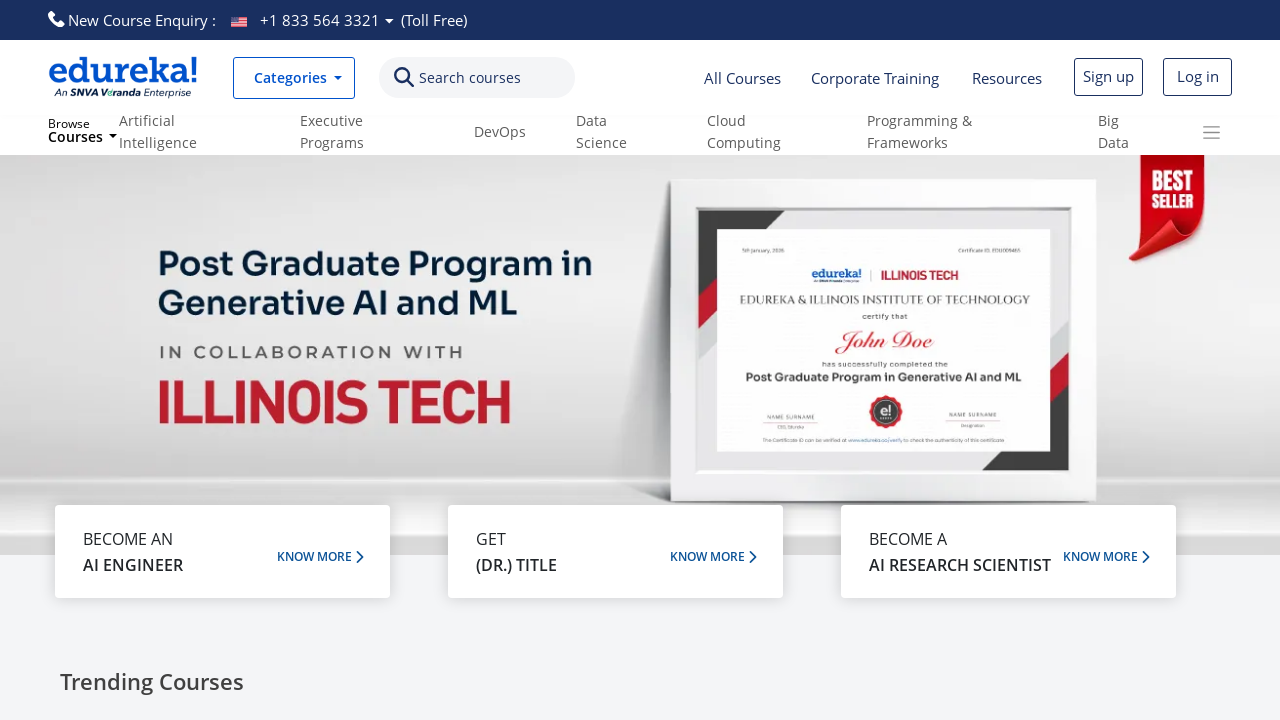

Navigated to Edureka website
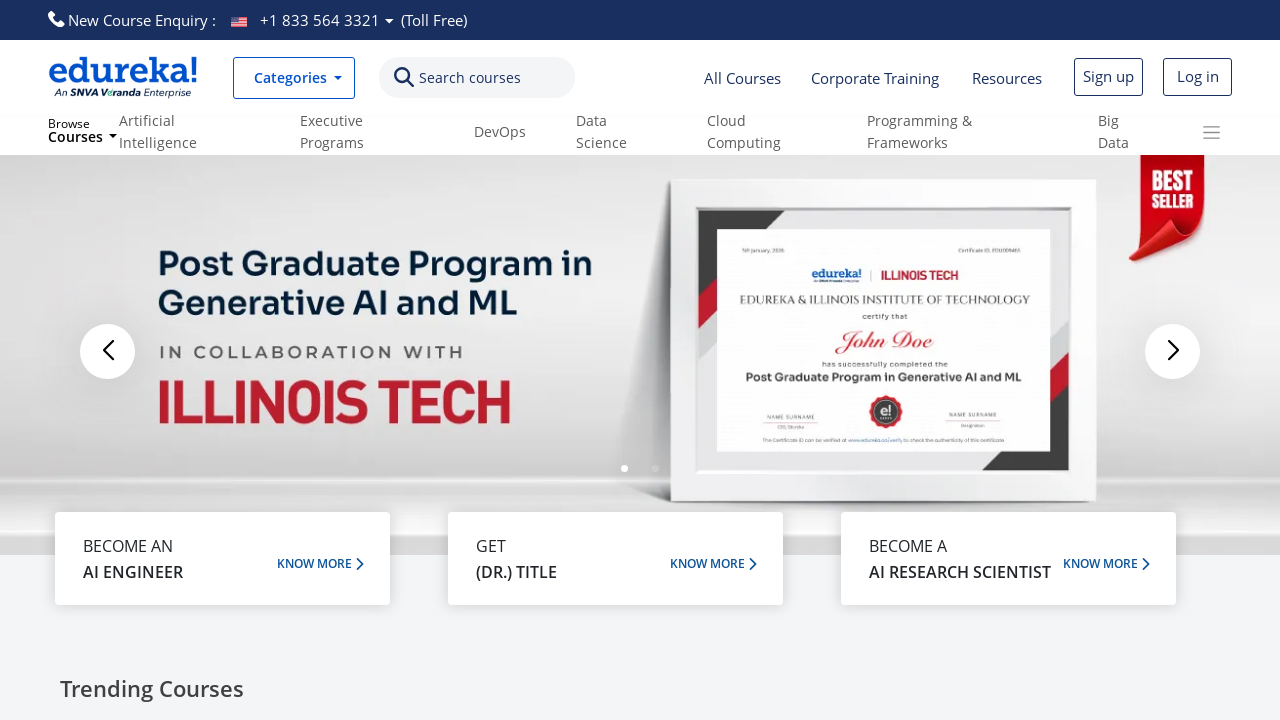

Clicked on Courses link at (470, 78) on text=Courses
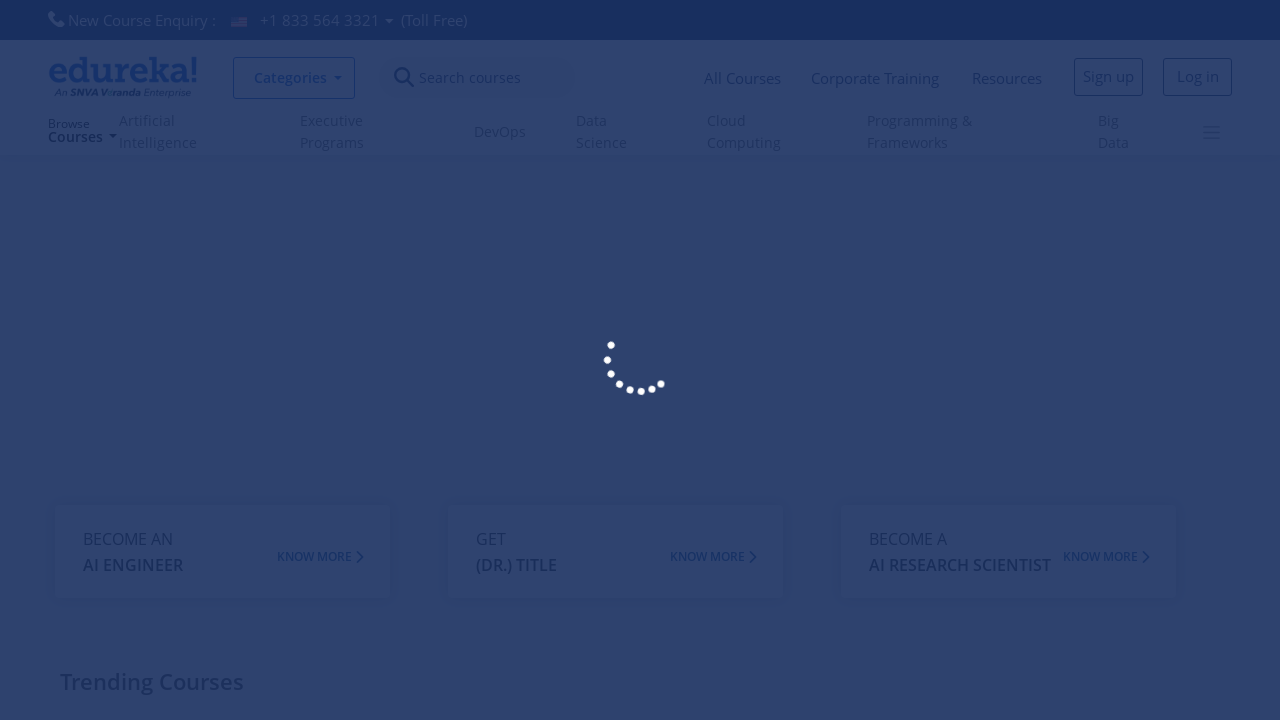

Page loaded and network idle achieved
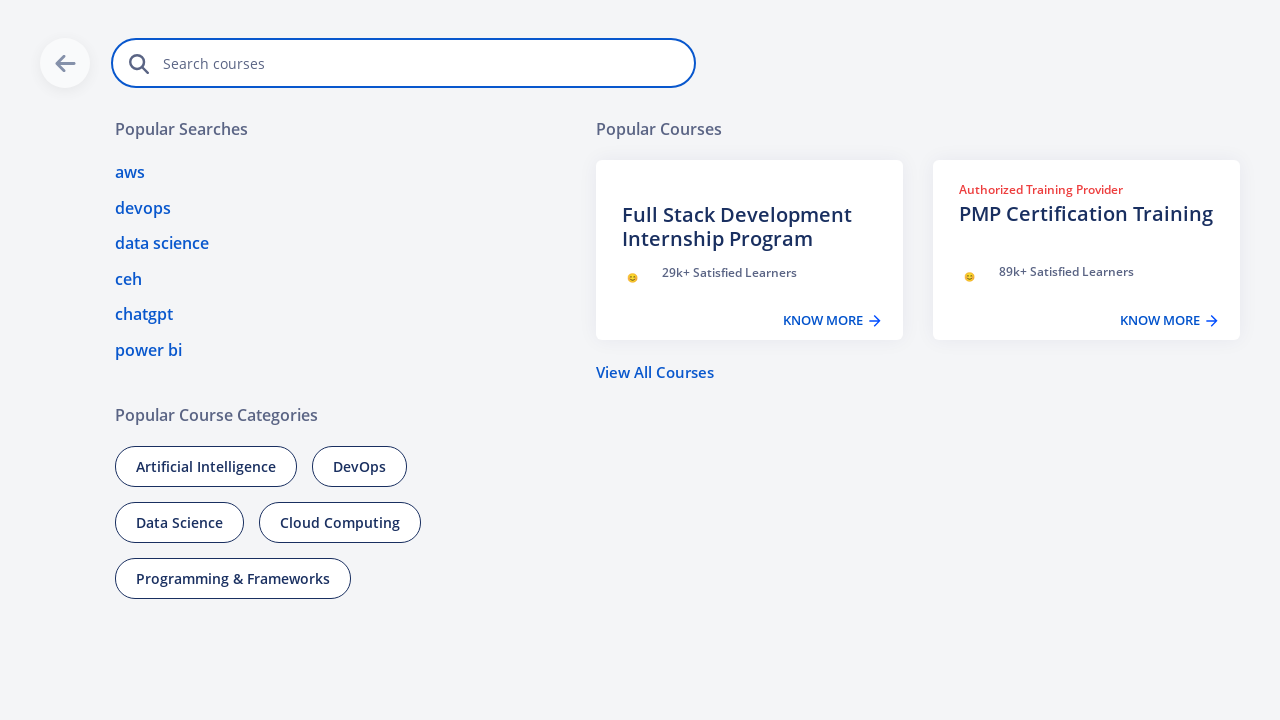

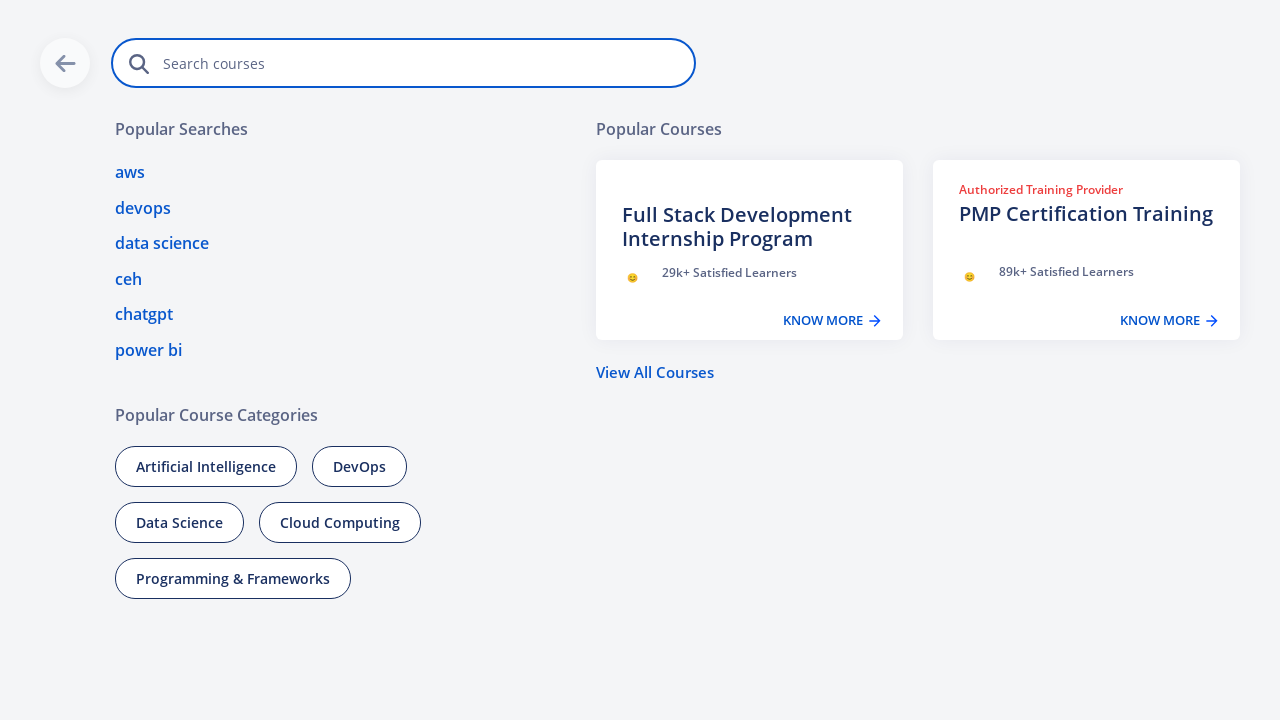